Tests checkbox functionality by clicking on two vehicle checkbox elements on a test form page

Starting URL: https://only-testing-blog.blogspot.com/2014/01/textbox.html

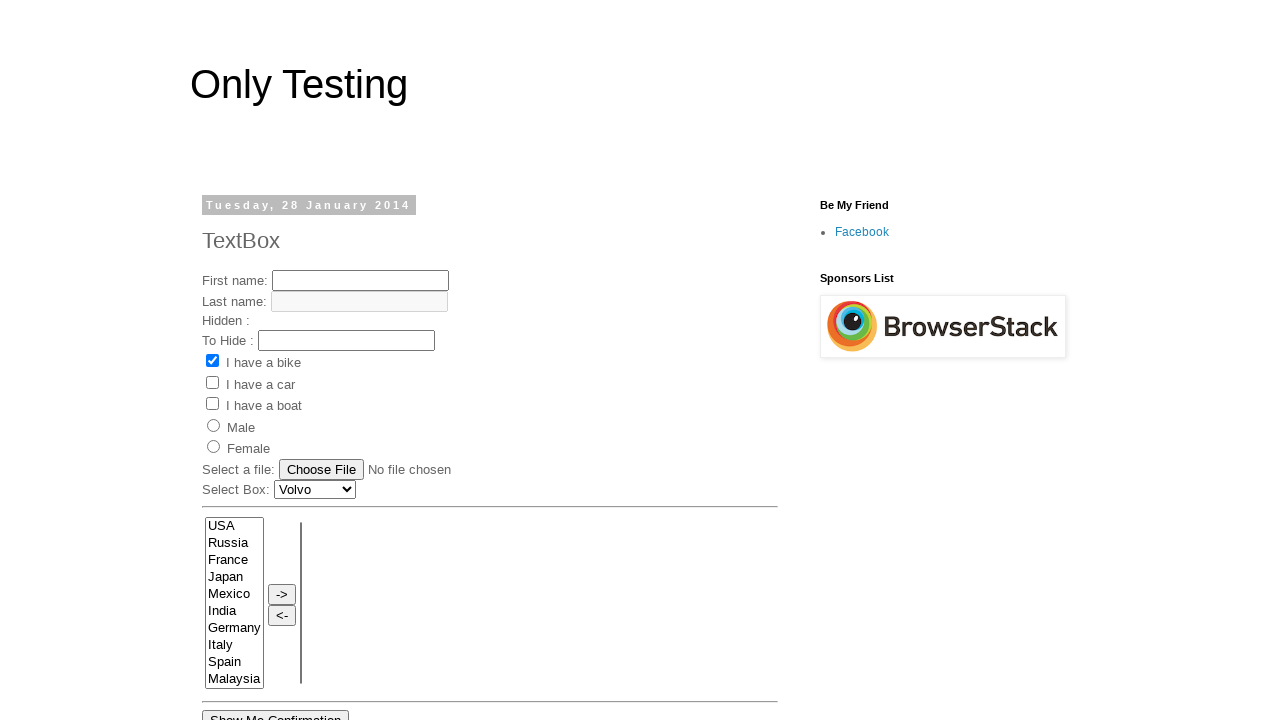

Navigated to test form page
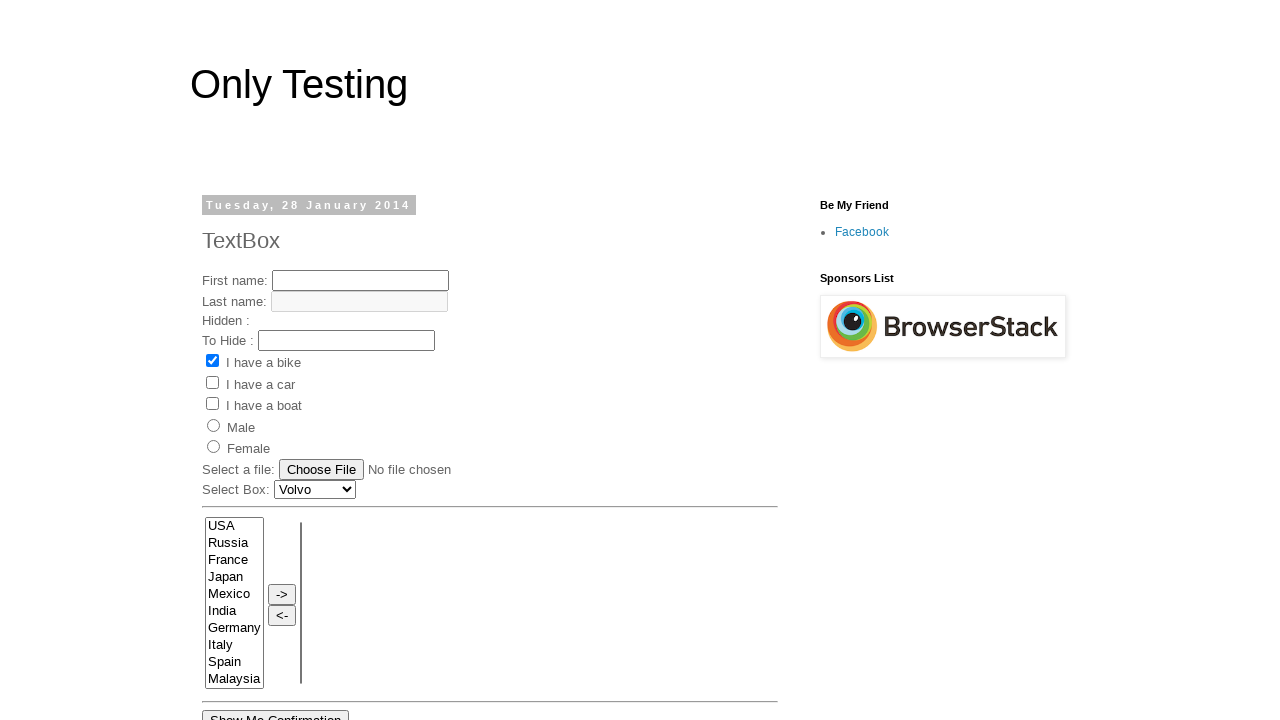

Clicked on second vehicle checkbox at (212, 382) on xpath=//input[@name='vehicle'][2]
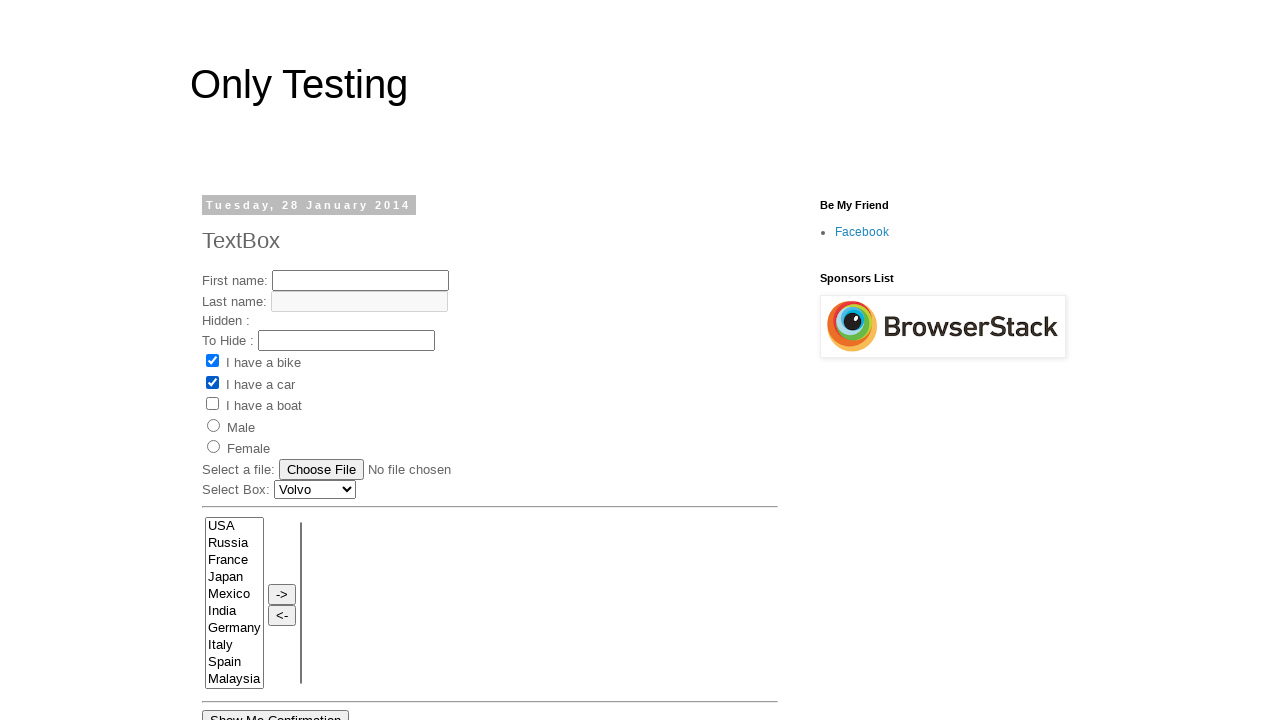

Clicked on third vehicle checkbox at (212, 404) on xpath=//input[@name='vehicle'][3]
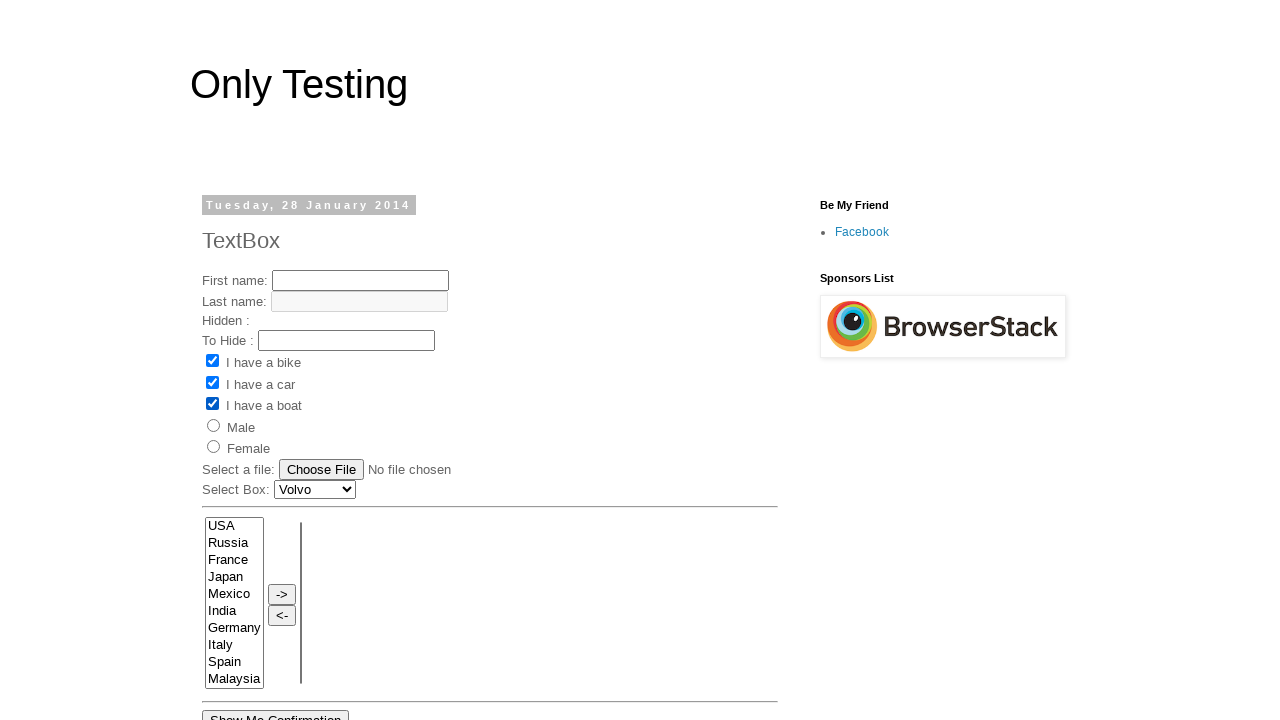

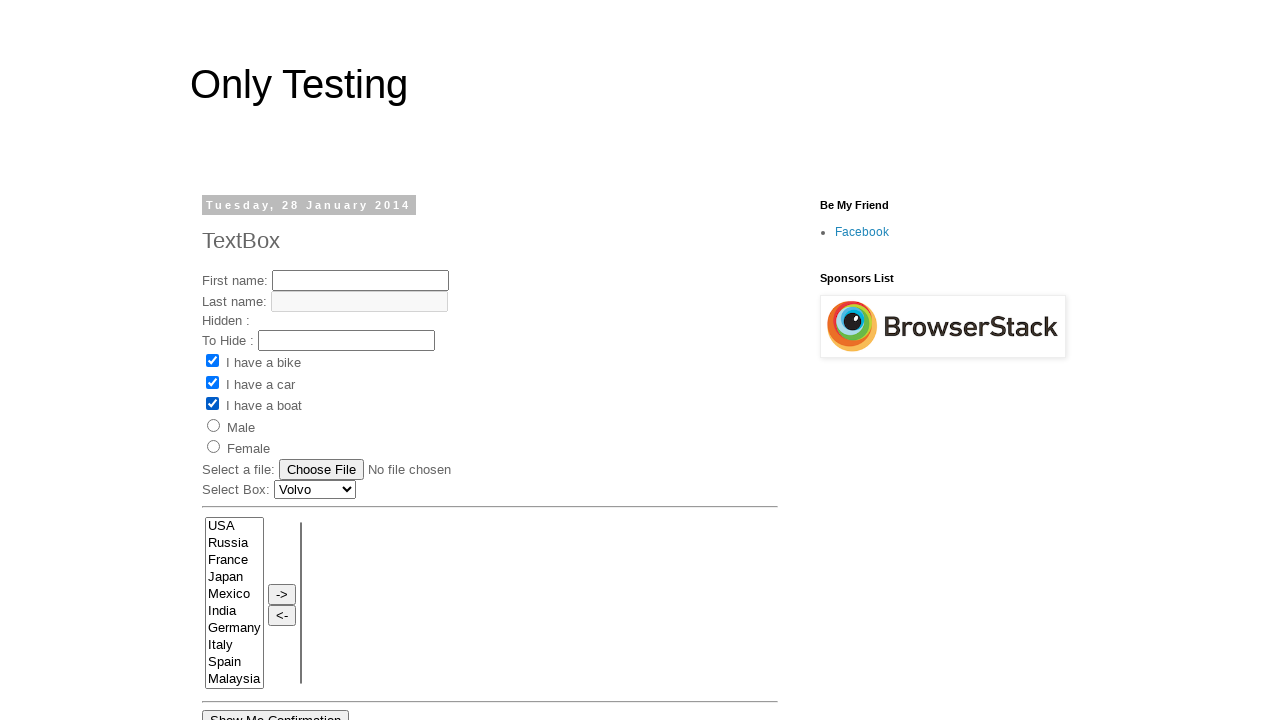